Tests browser window resizing by maximizing, going fullscreen, and setting specific viewport dimensions (iPad size 768x1024)

Starting URL: https://trello.com

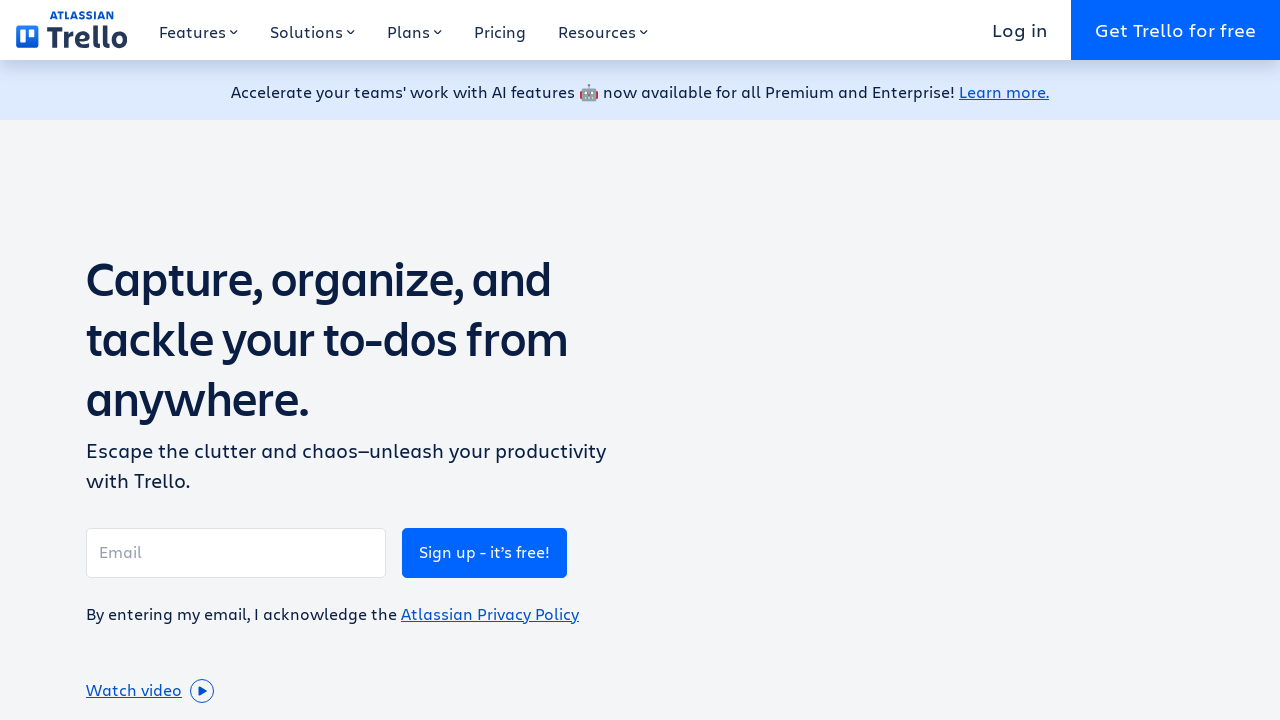

Waited for page to load (domcontentloaded)
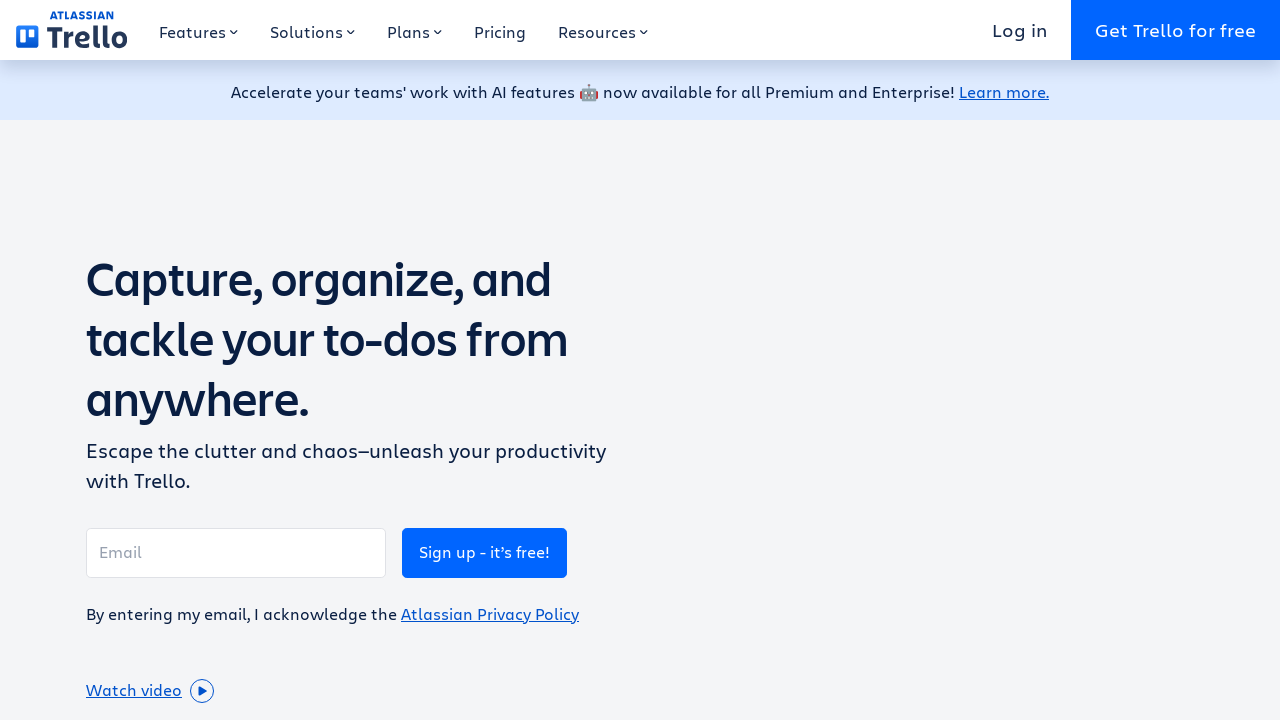

Maximized browser window to 1920x1080
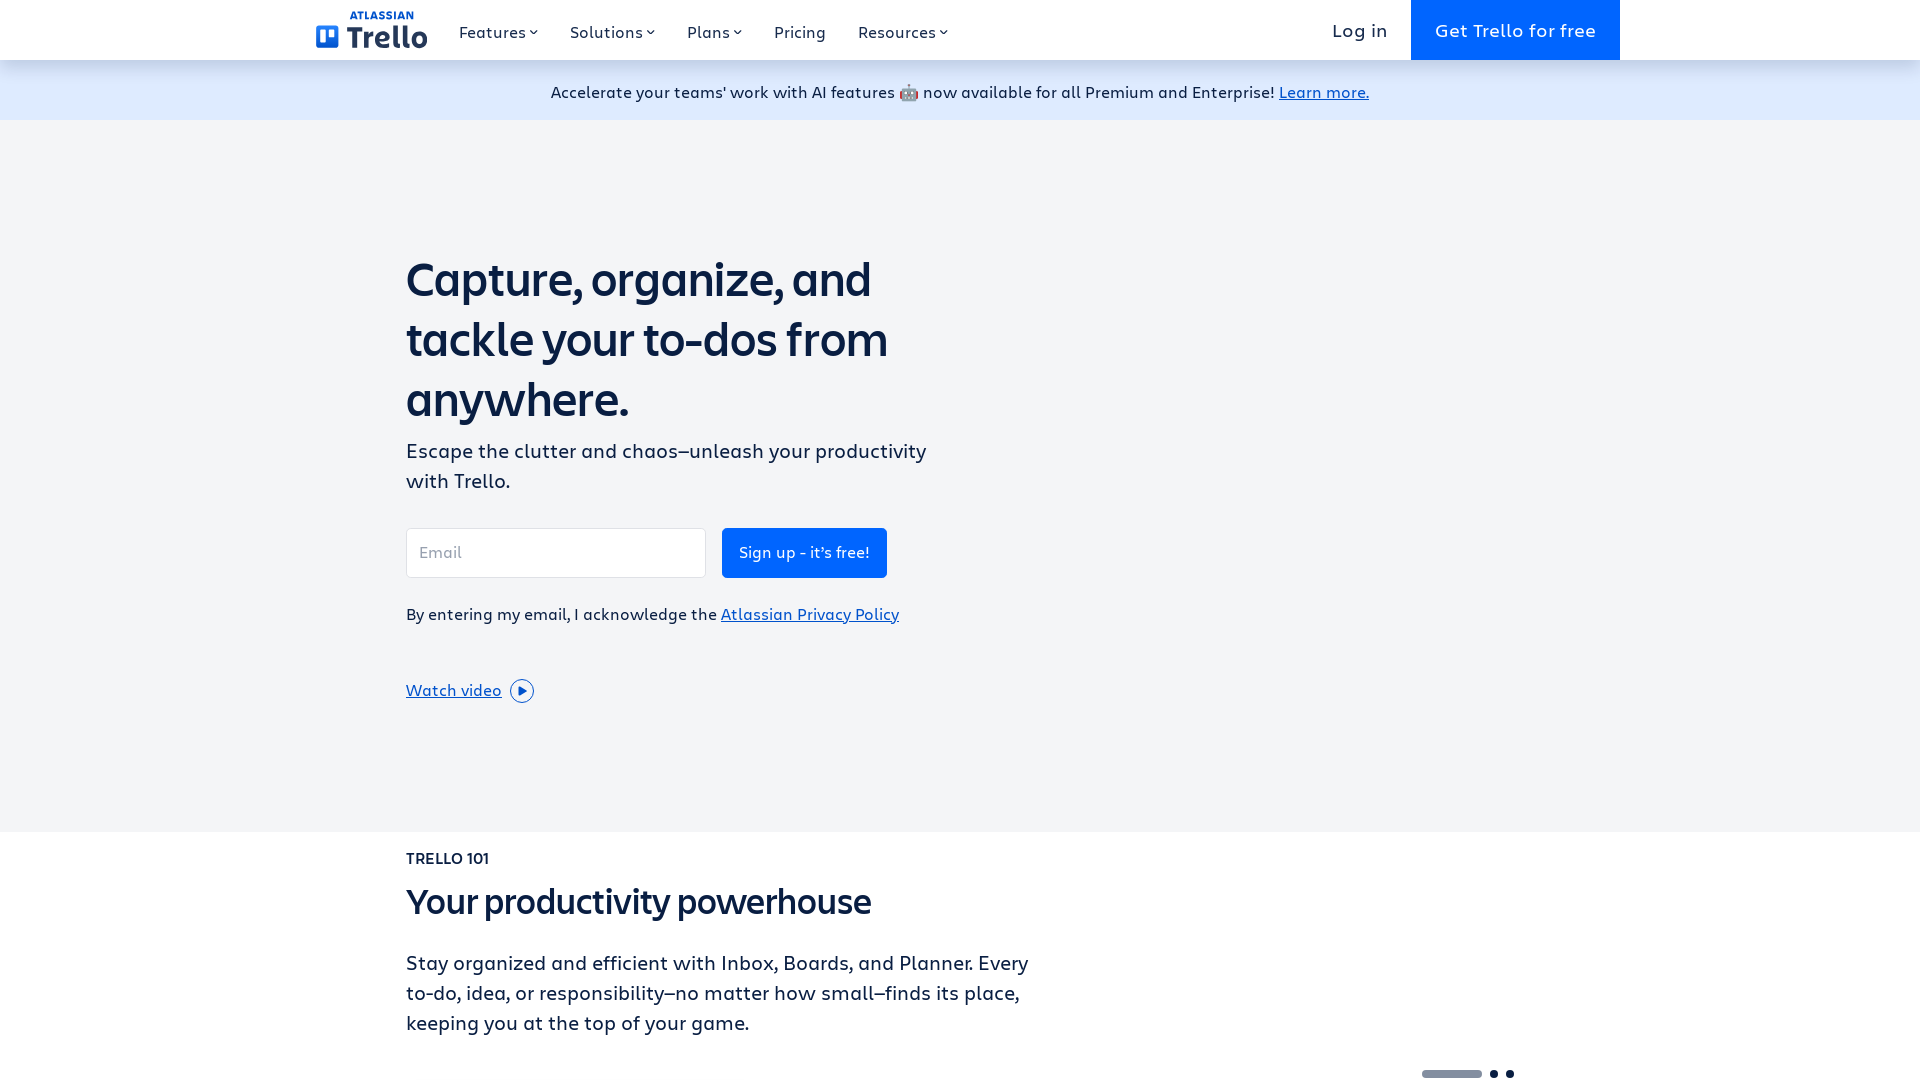

Resized viewport to iPad dimensions (768x1024)
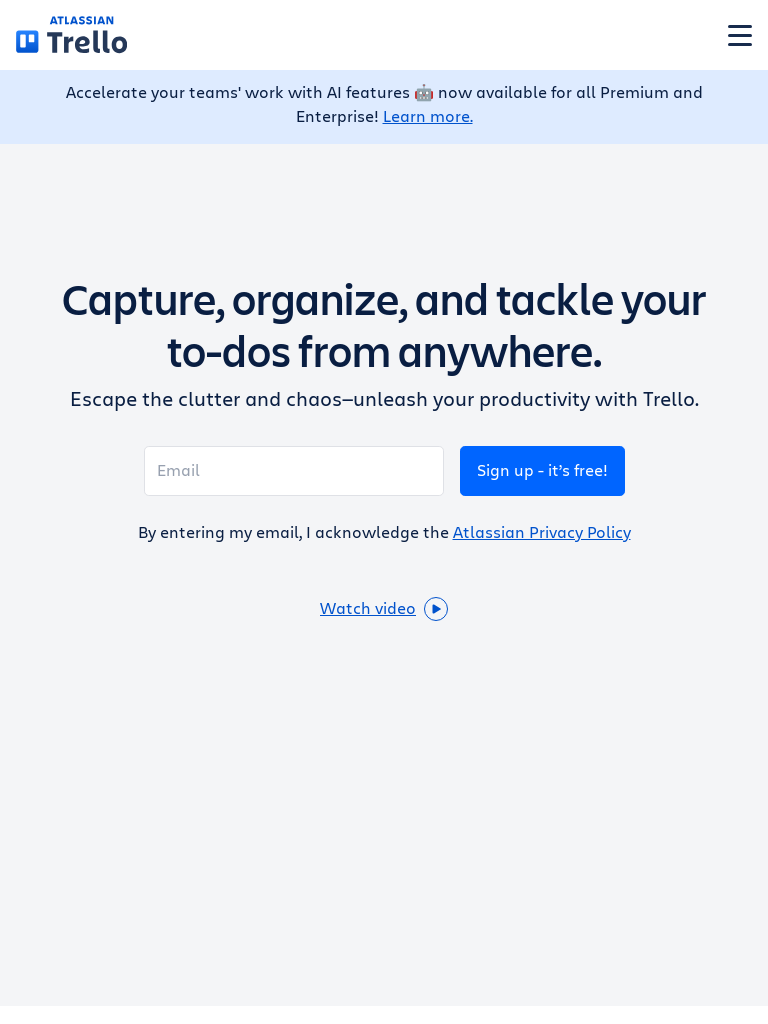

Verified page is still accessible after viewport resize
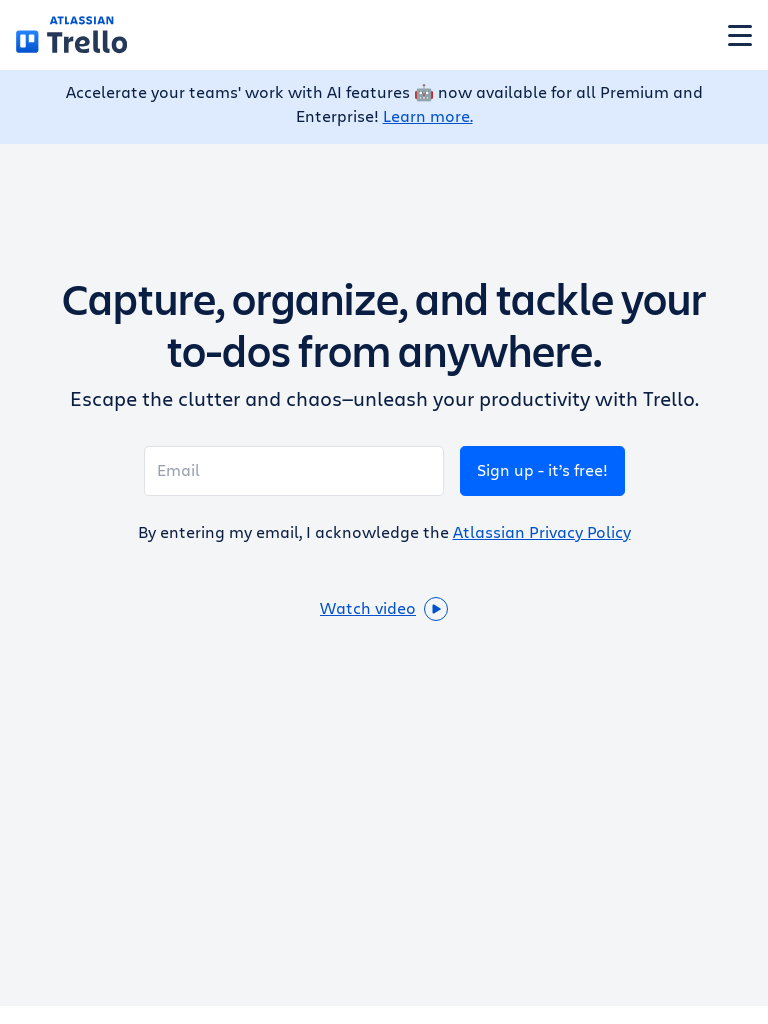

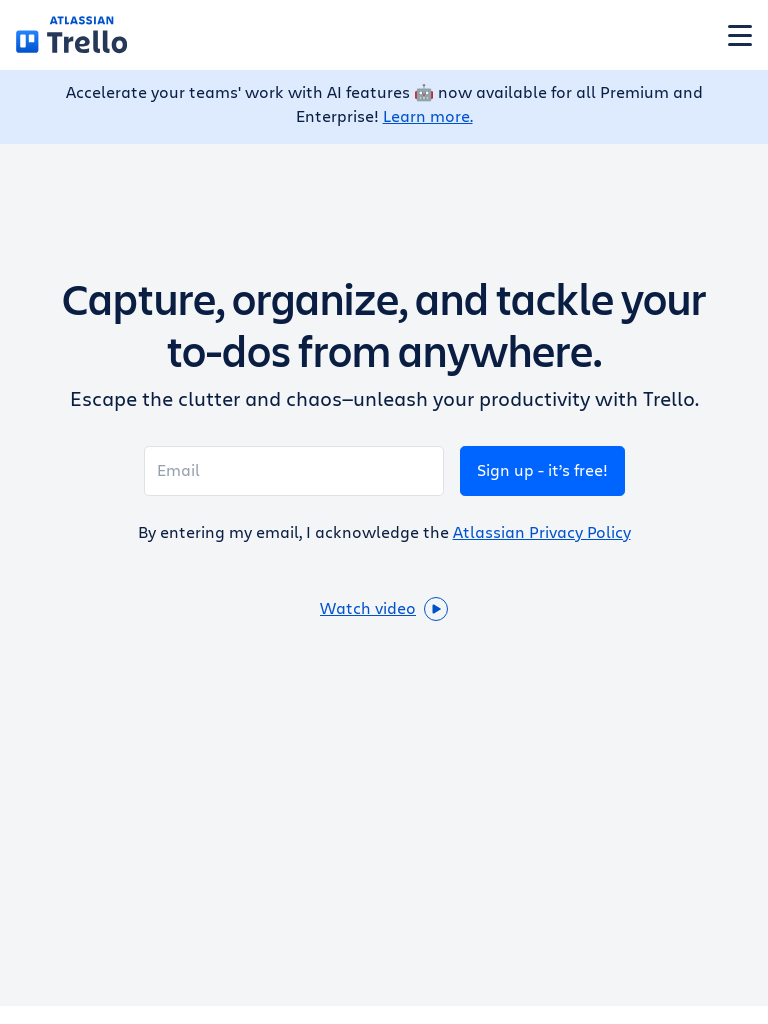